Tests finding and clicking a link using partial link text matching on a demo blog page

Starting URL: https://omayo.blogspot.com/

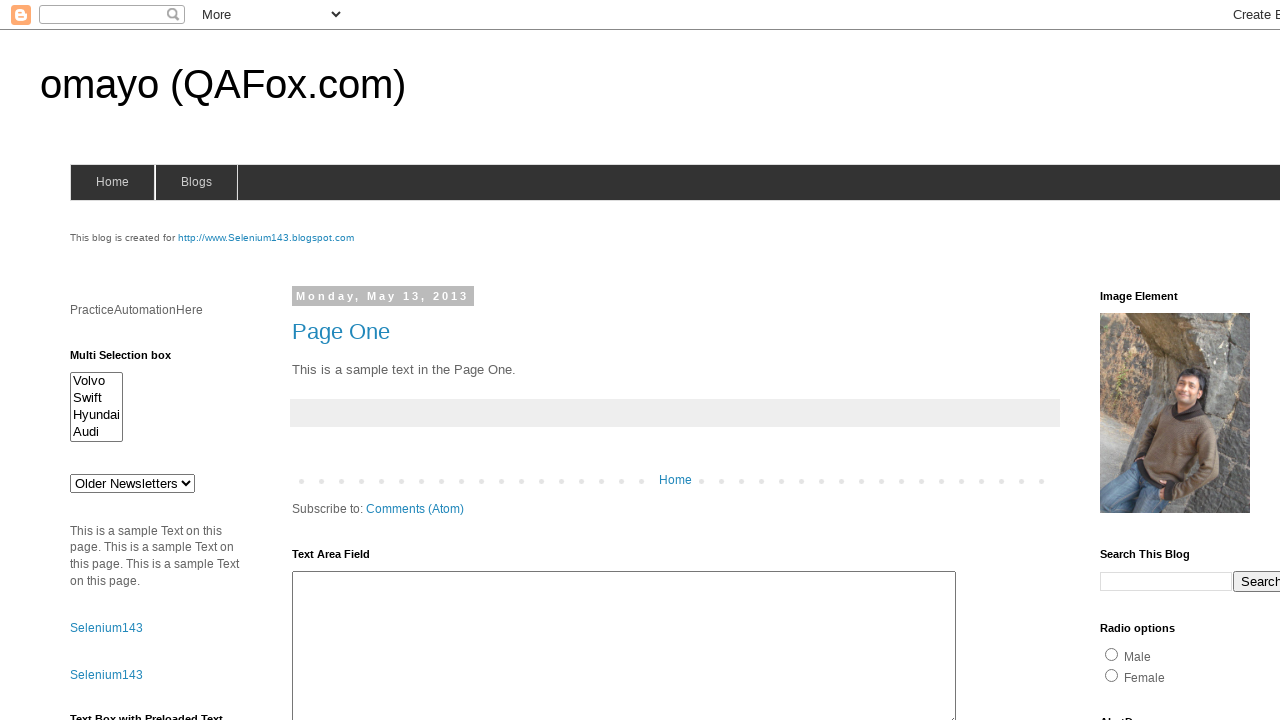

Clicked link containing partial text 'compendium' at (1160, 360) on a:has-text('compendium')
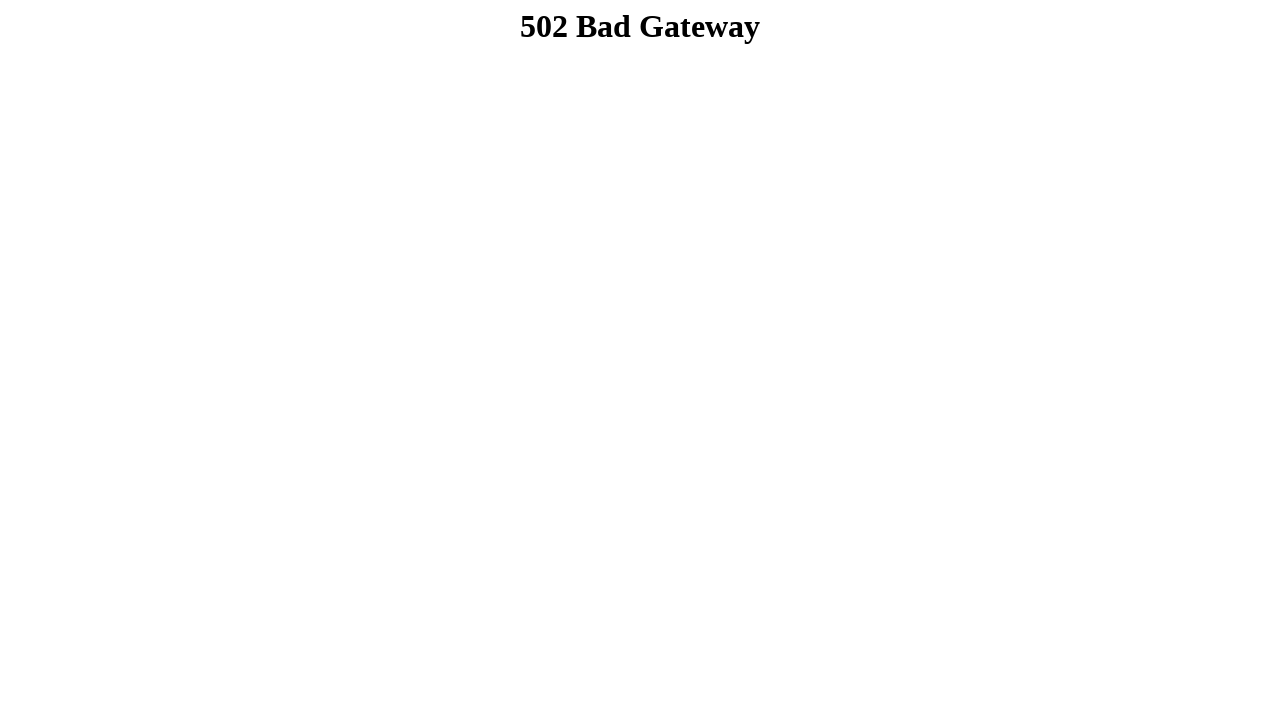

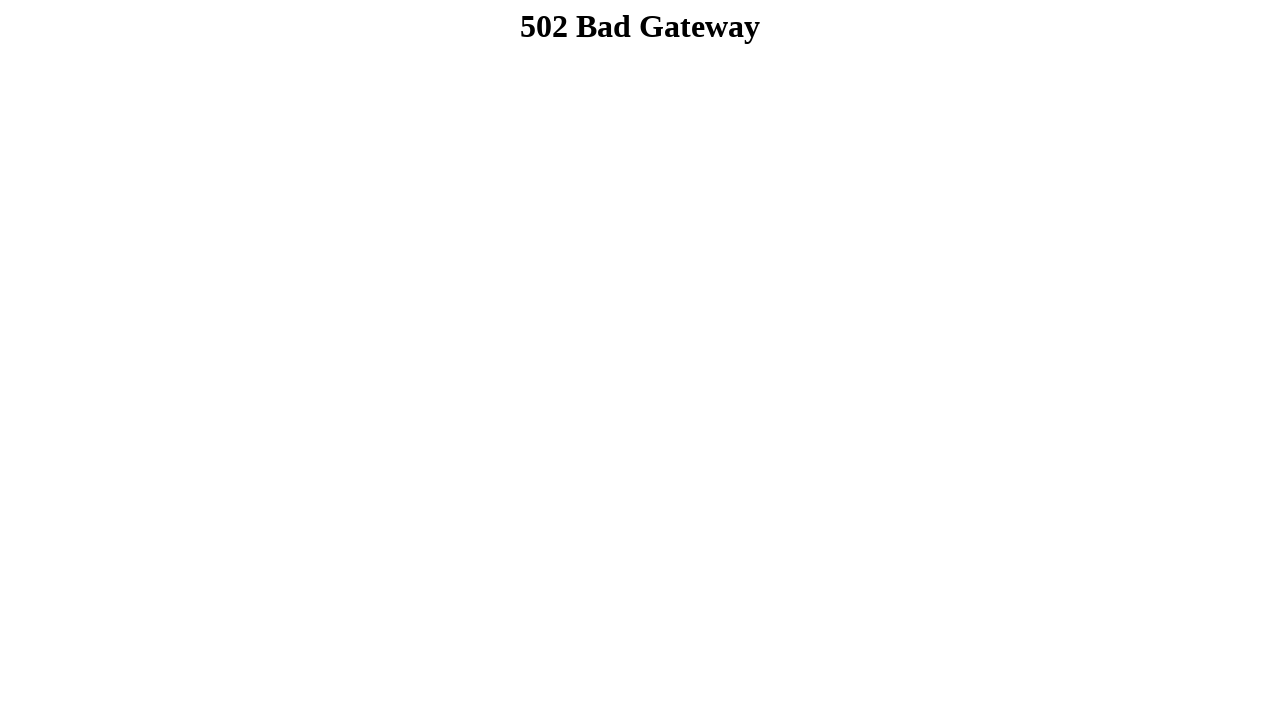